Tests that the "No" radio button on the DemoQA Radio Button page is disabled and cannot be clicked

Starting URL: https://demoqa.com

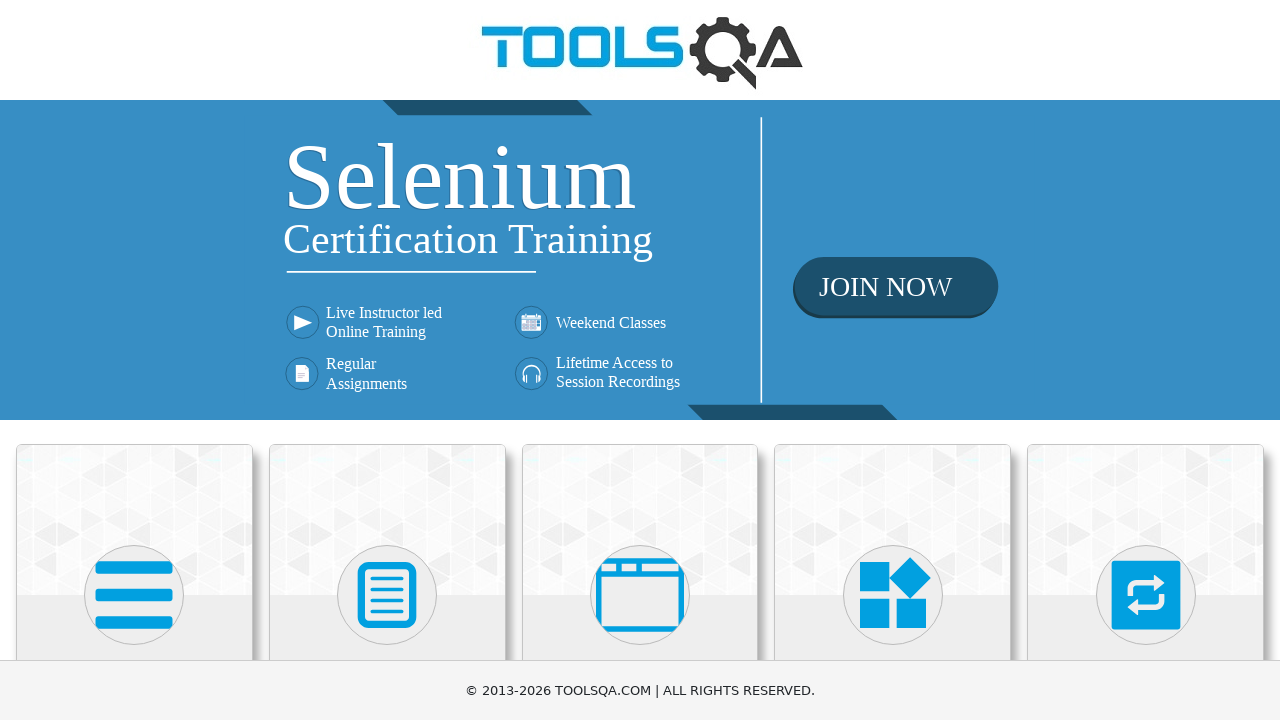

Clicked on Elements card from homepage at (134, 520) on div.card:has-text('Elements')
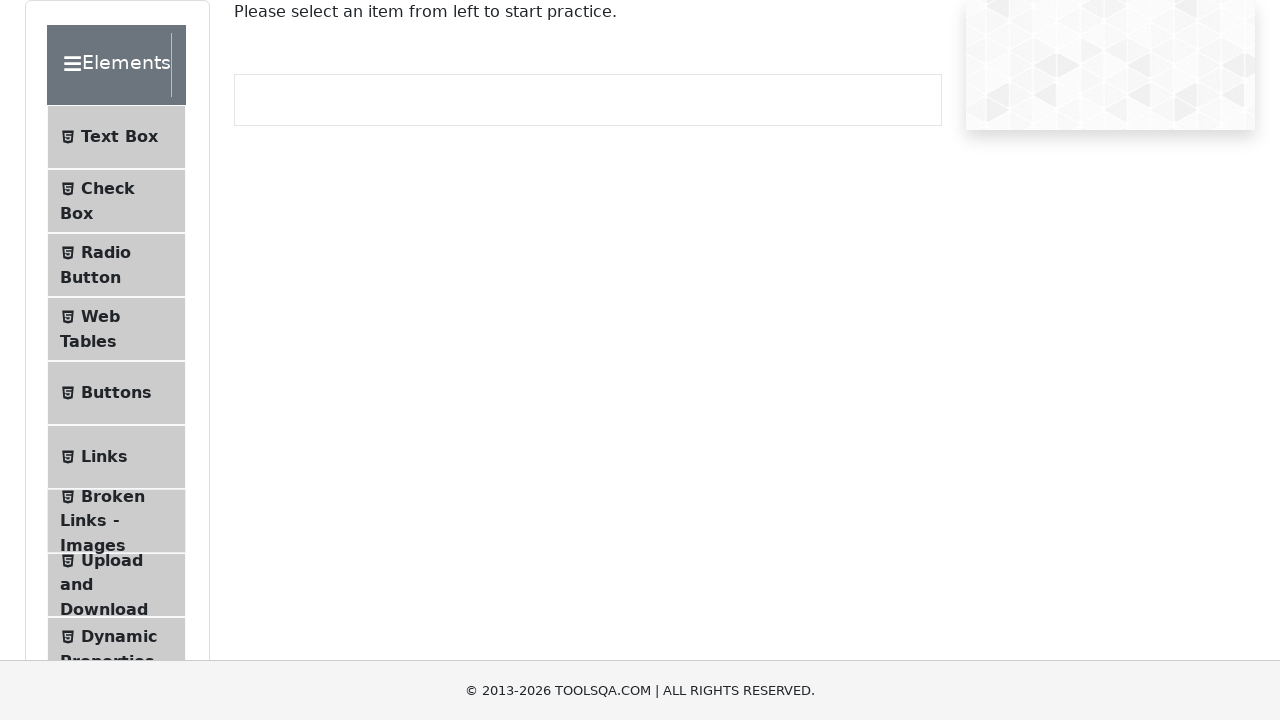

Clicked on Radio Button menu item at (106, 252) on span:has-text('Radio Button')
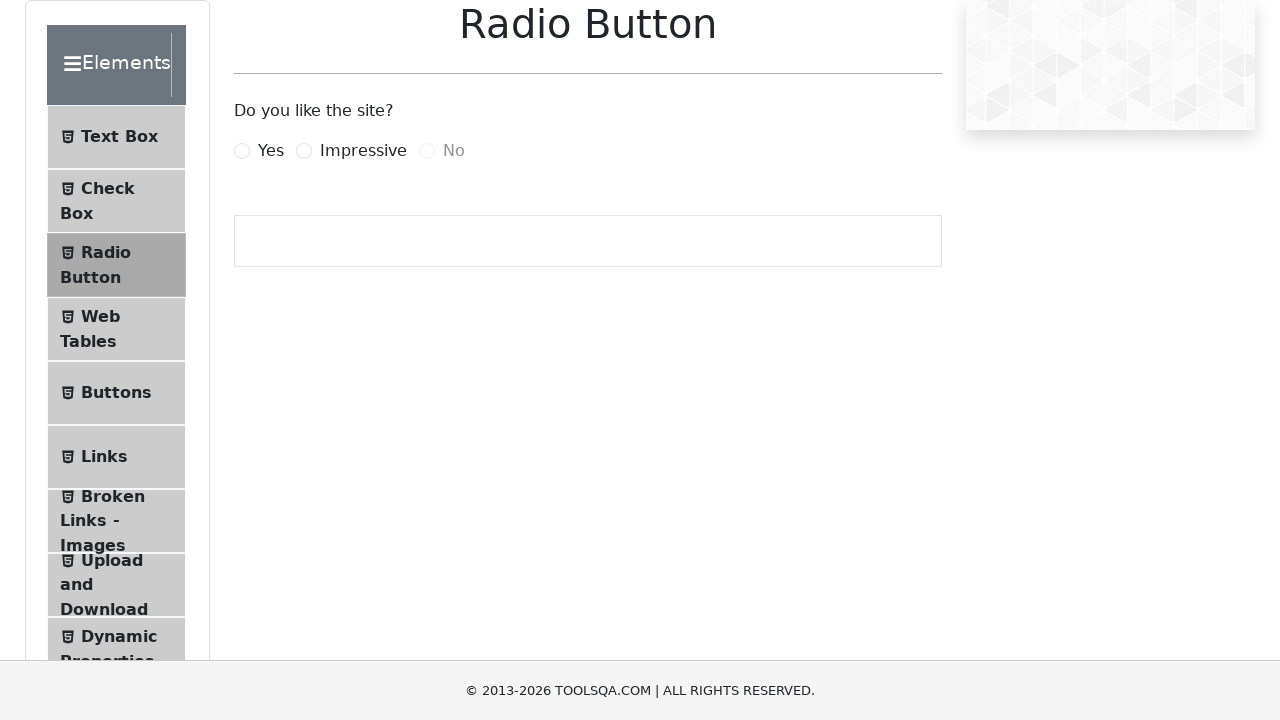

Verified that the No radio button is disabled
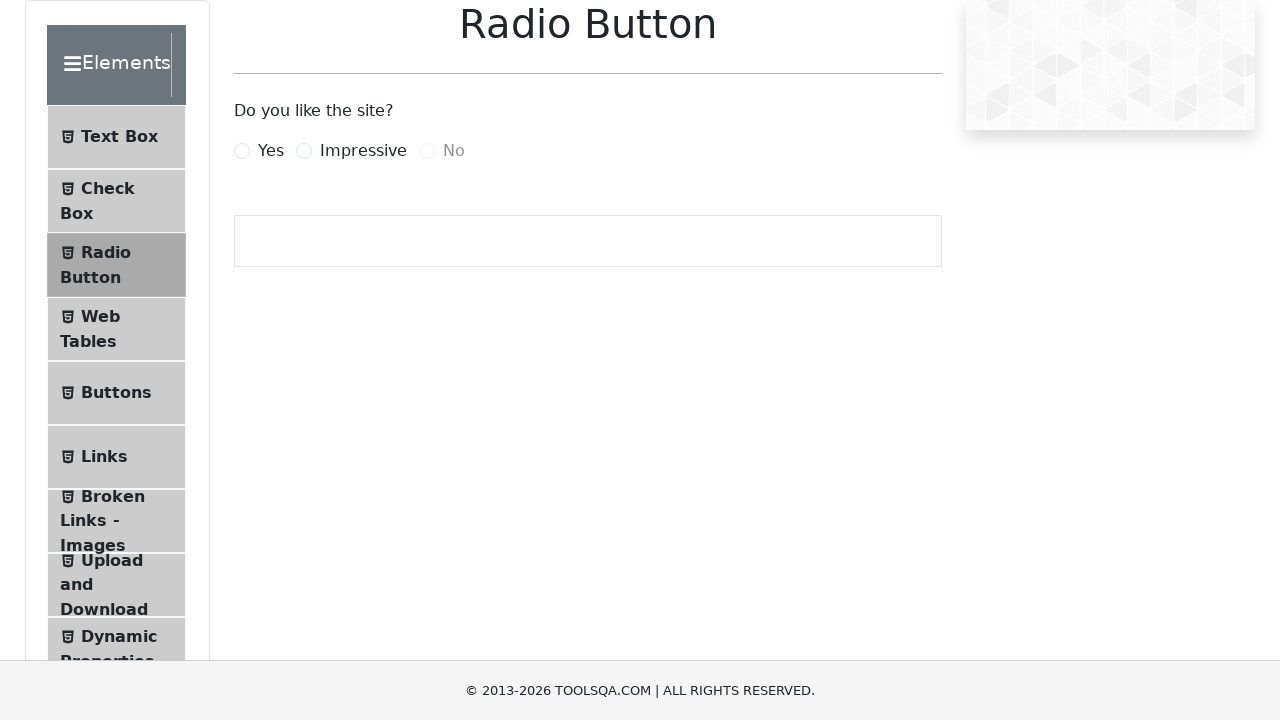

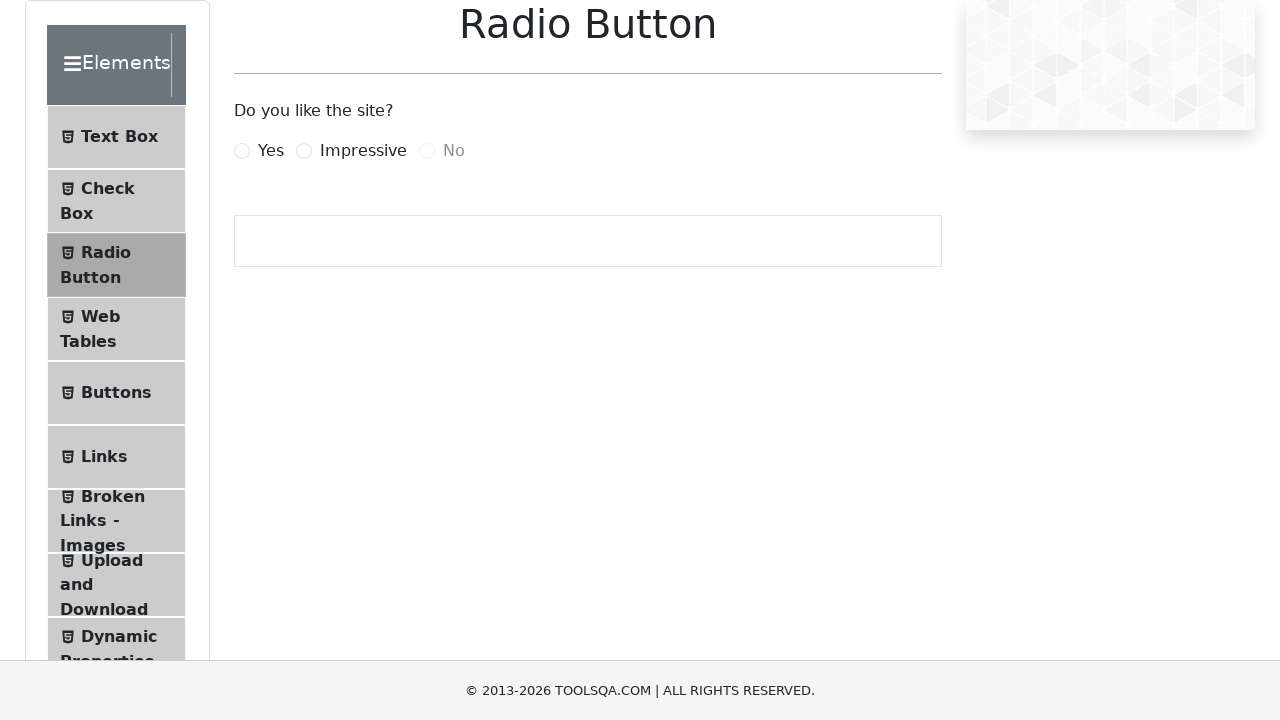